Navigates through SyntaxProjects website to a simple form demo, enters text in an input field, and clicks the show message button

Starting URL: http://syntaxprojects.com/

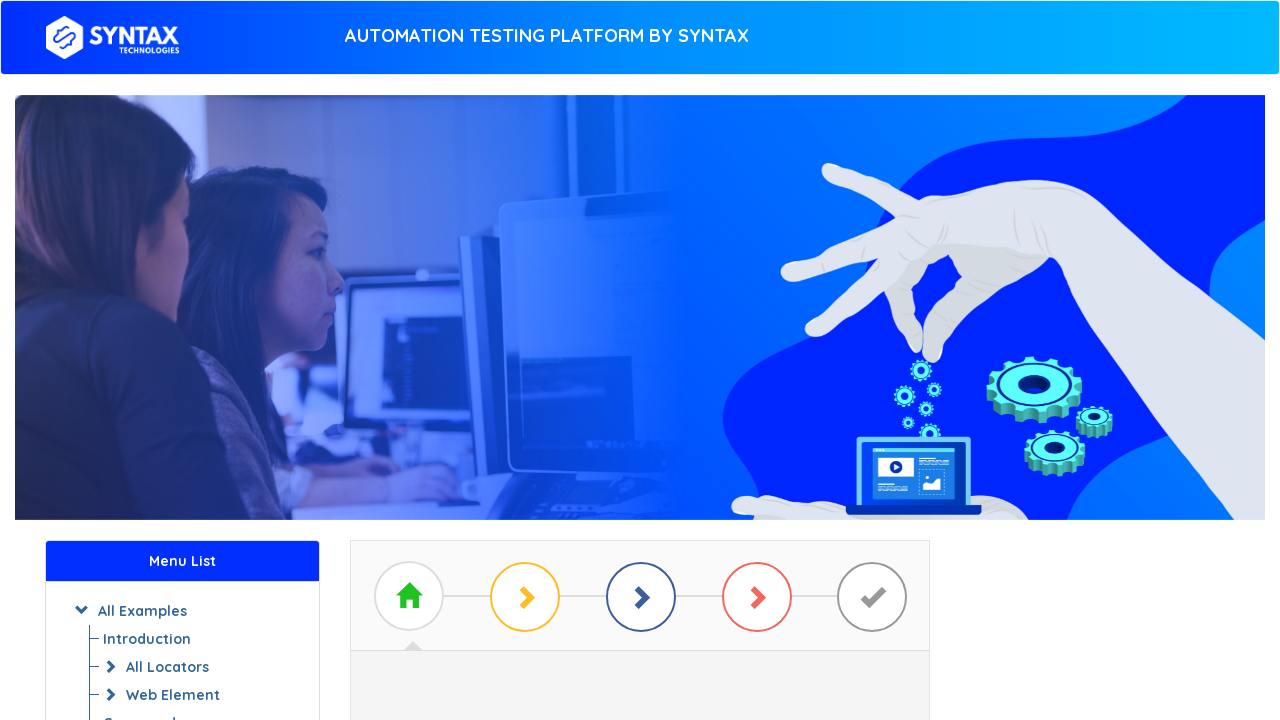

Clicked 'Start Practicing' button at (640, 372) on a#btn_basic_example
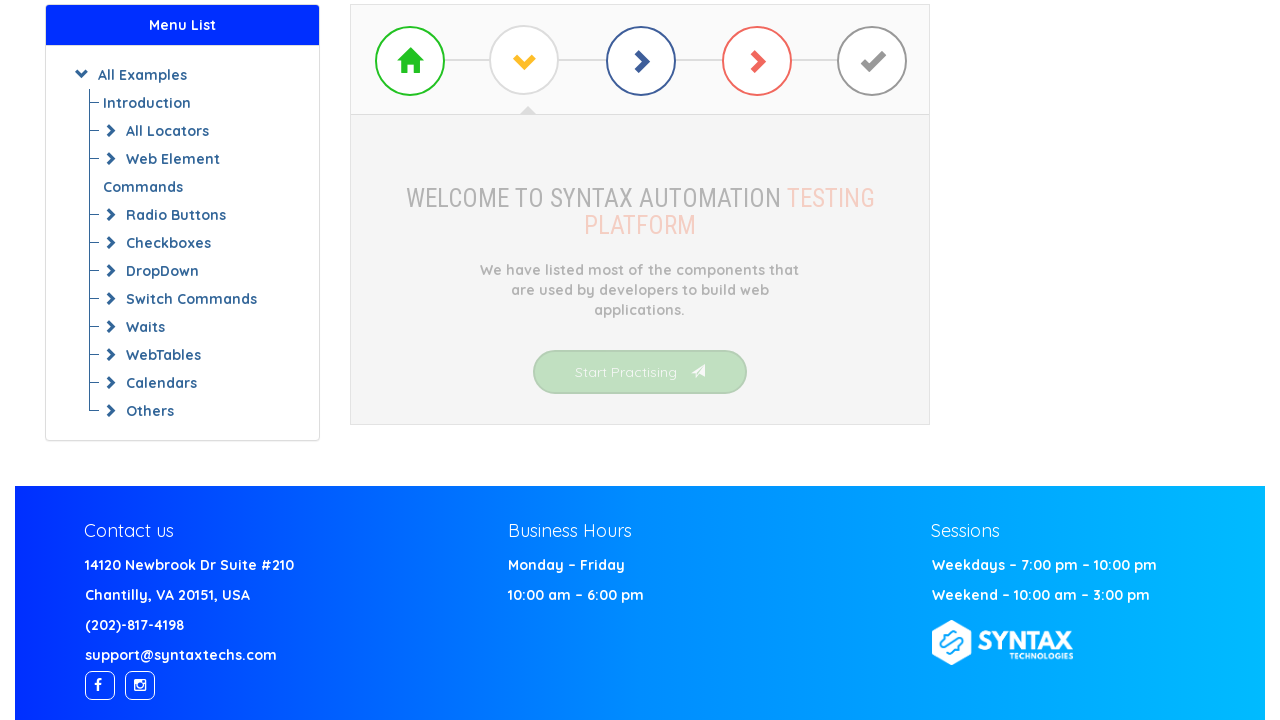

Waited 2 seconds for page to load
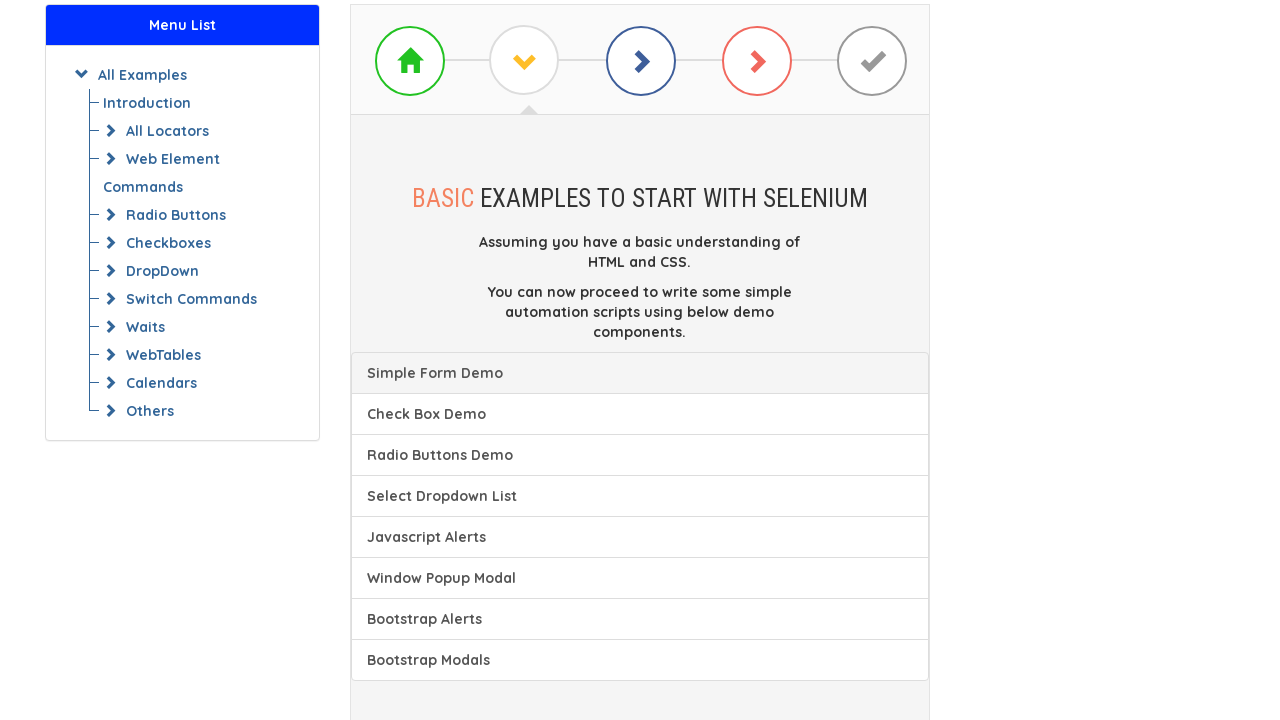

Clicked 'Simple Form Demo' link at (640, 373) on xpath=//a[text()='Check Box Demo']/preceding-sibling::a
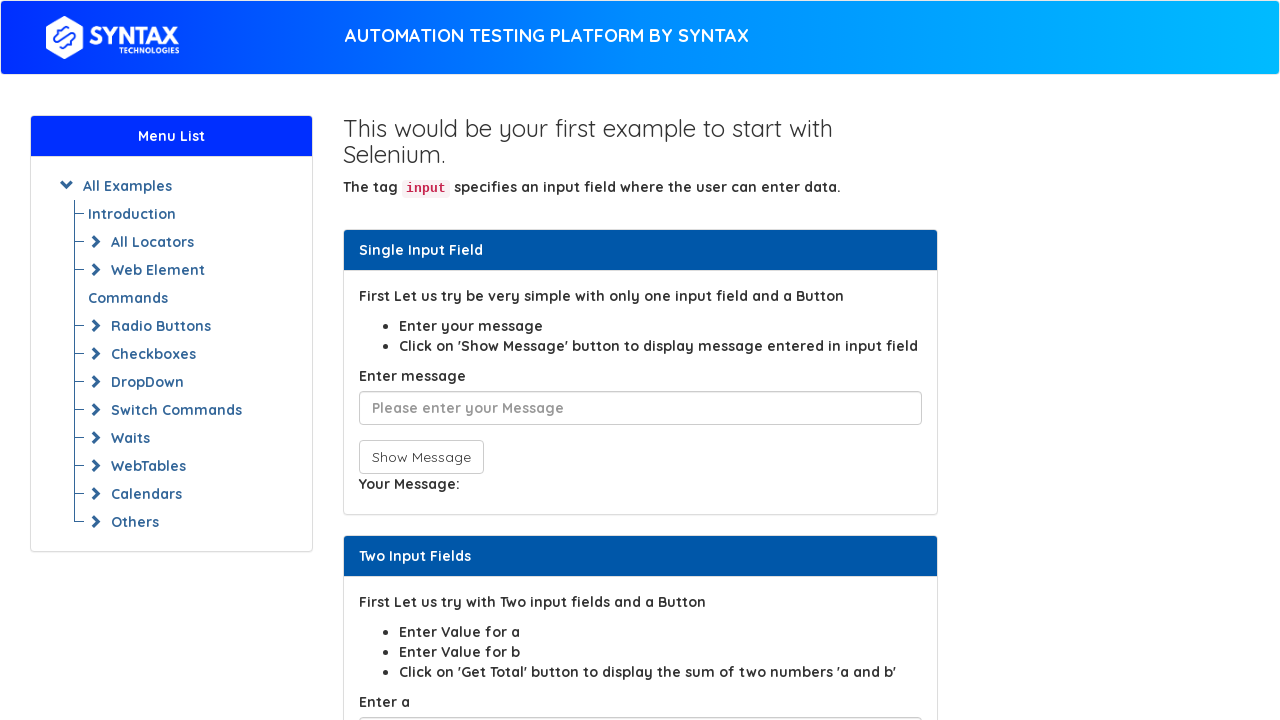

Entered 'Selenium Rocks' in the message input field on xpath=//input[starts-with(@placeholder,'Please enter')]
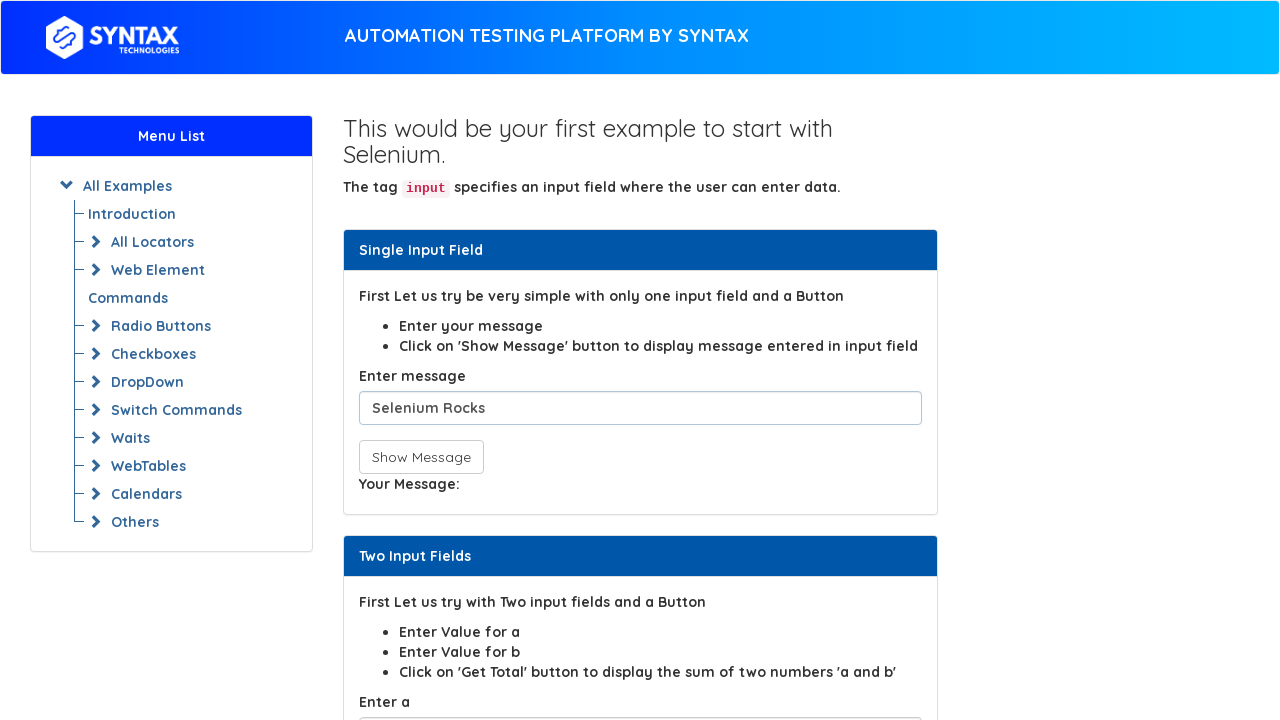

Clicked 'Show Message' button at (421, 457) on button[onclick*='show']
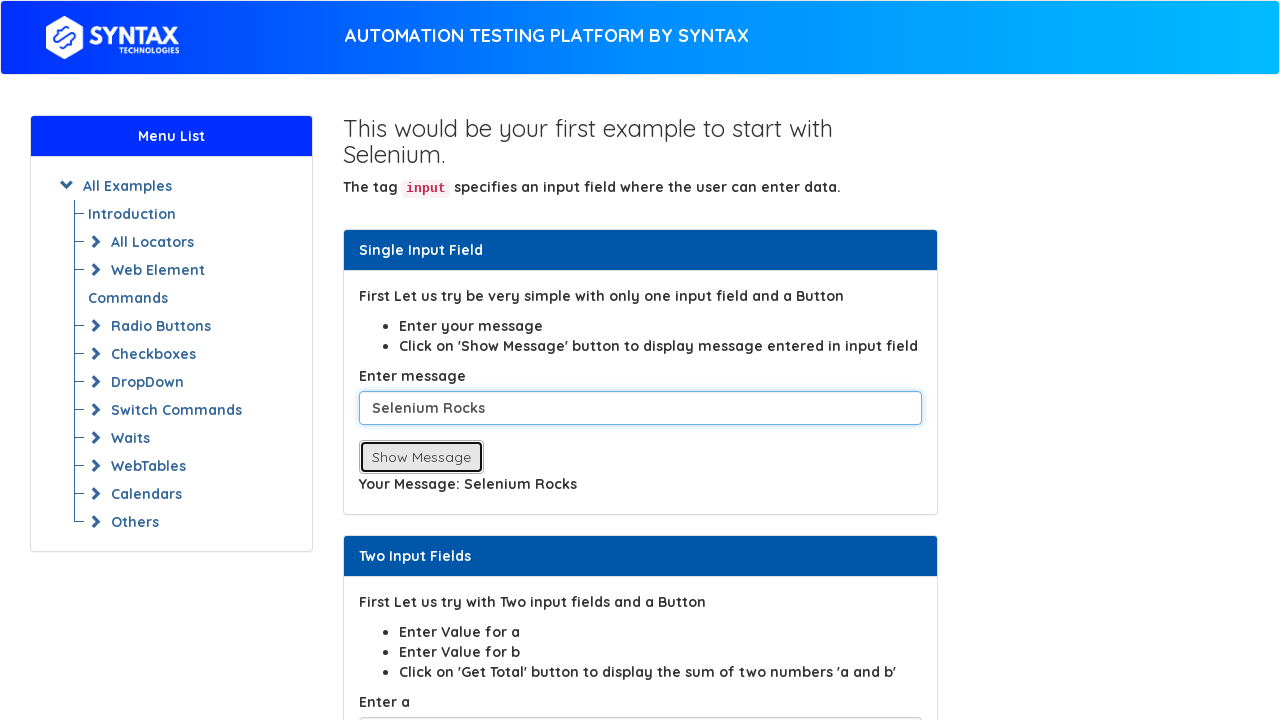

Waited 2 seconds to see the result message
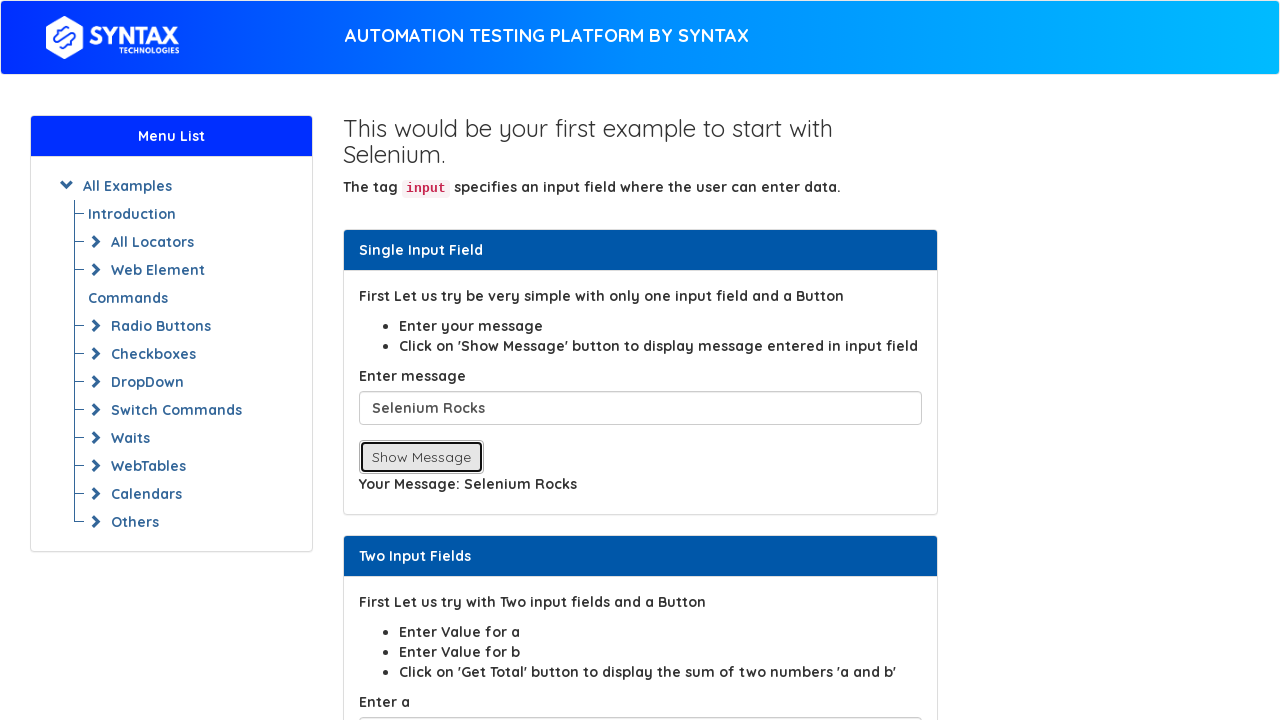

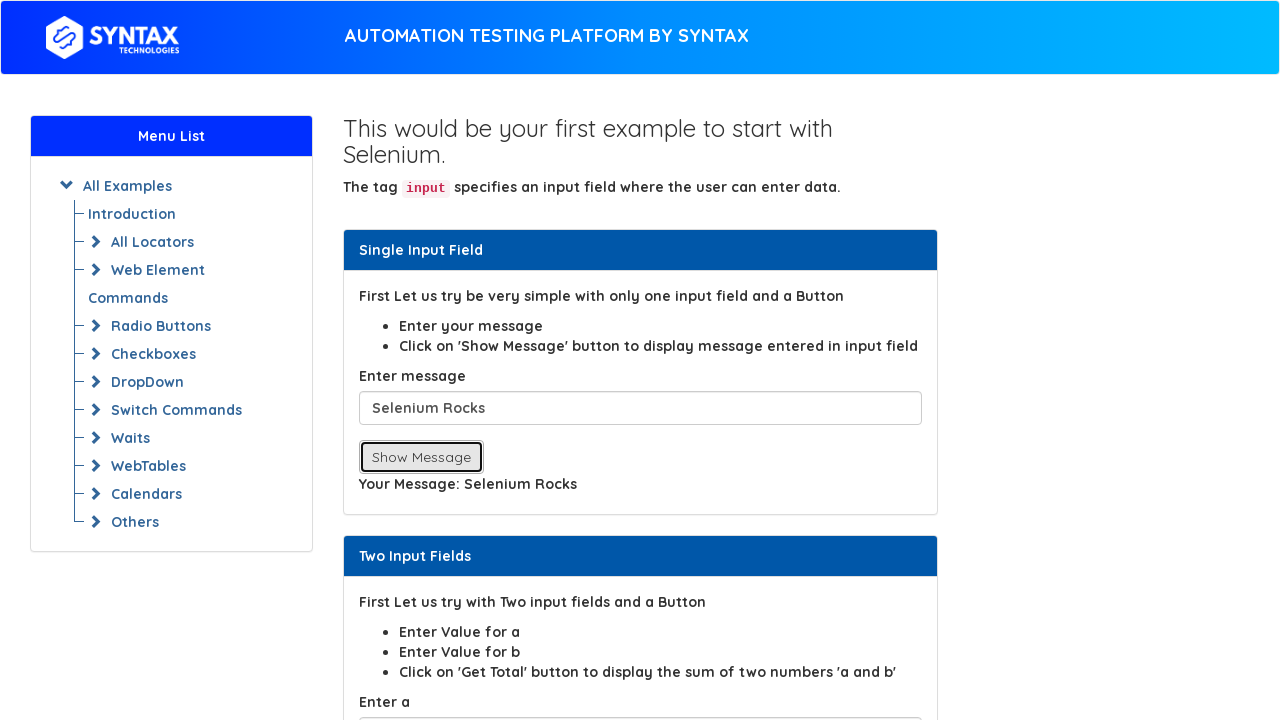